Tests clicking a button that triggers a prompt popup, entering a number, accepting it, and verifying the result contains the entered number

Starting URL: https://kristinek.github.io/site/examples/al_and_pu

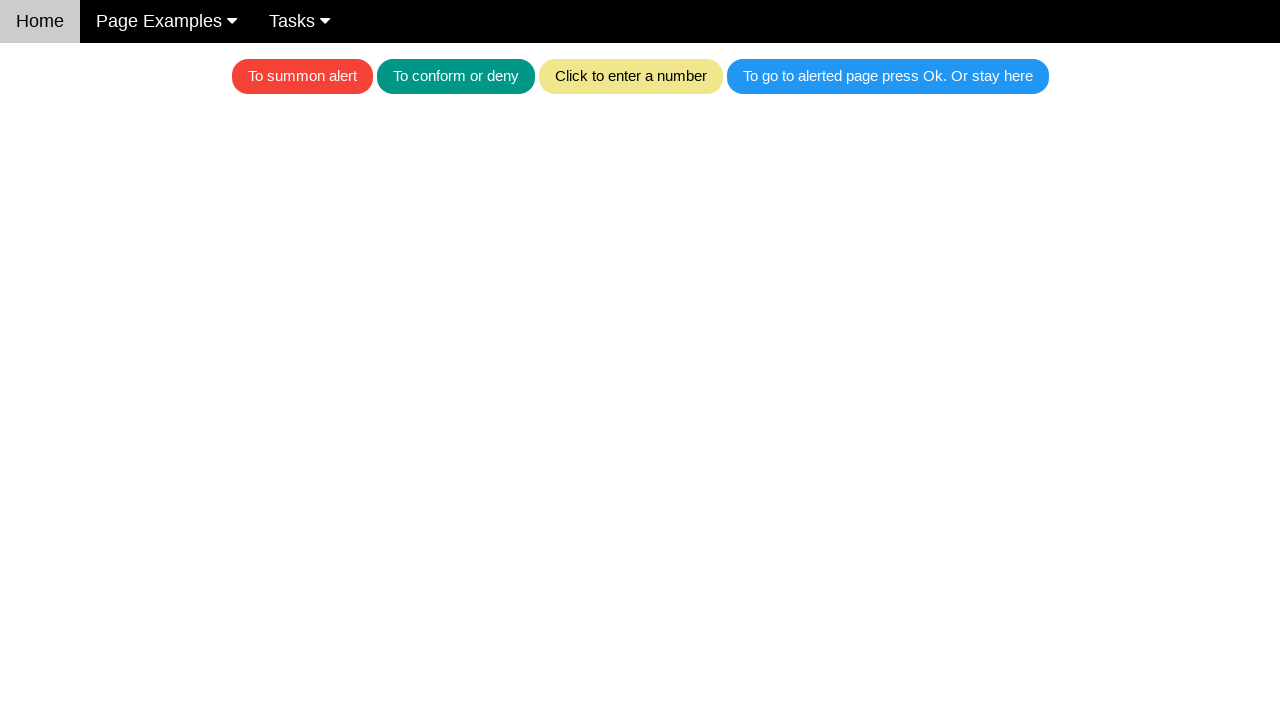

Set up dialog handler to accept prompt with value '3'
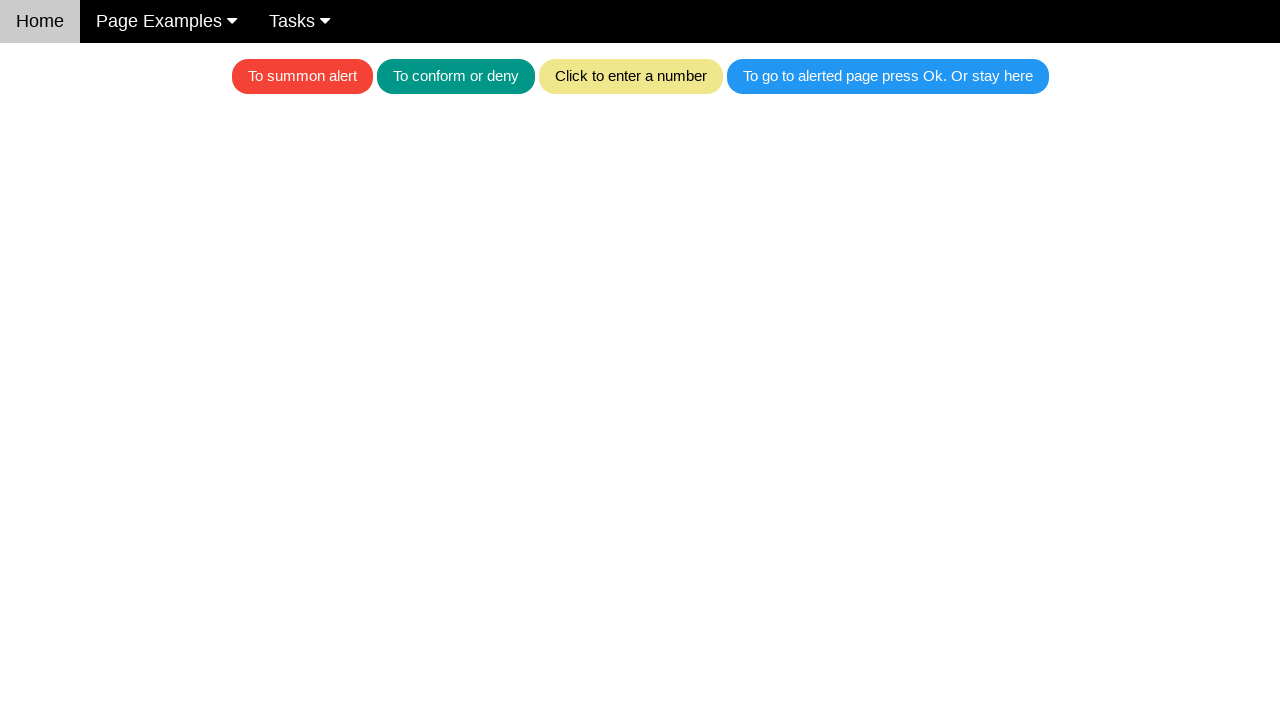

Clicked khaki button to trigger prompt popup at (630, 76) on .w3-khaki
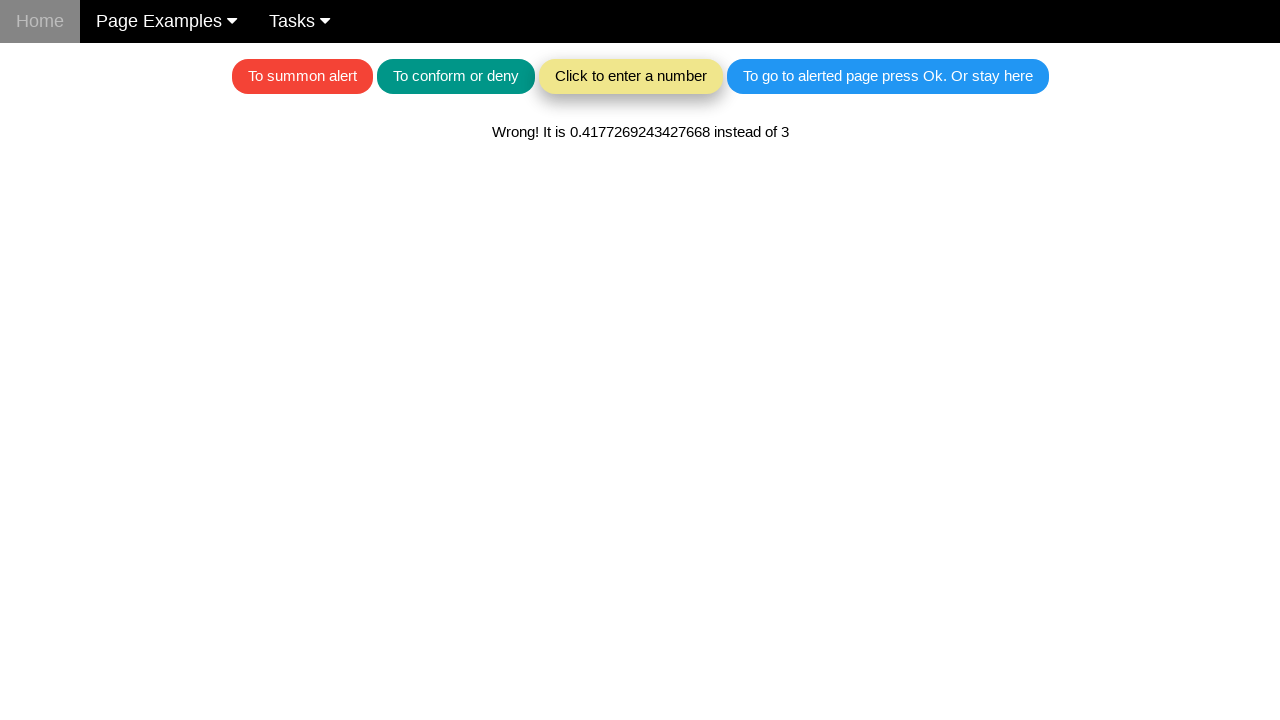

Waited for result text element to load
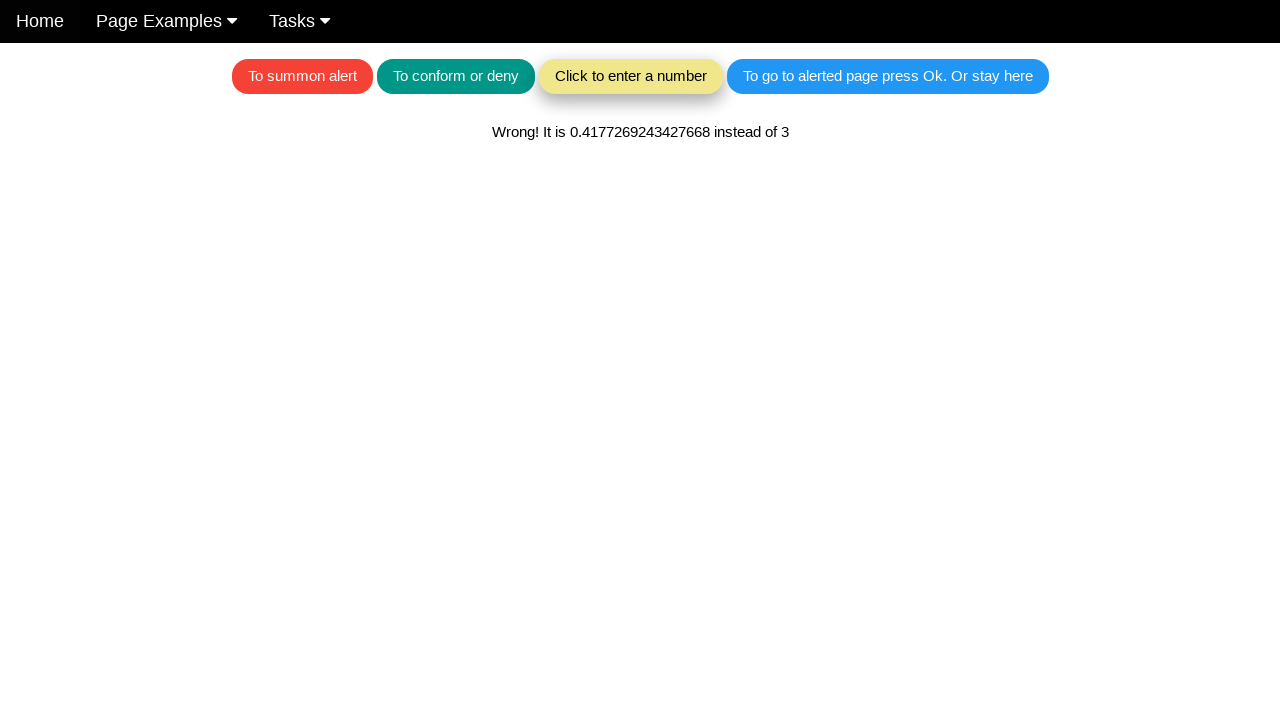

Retrieved result text content
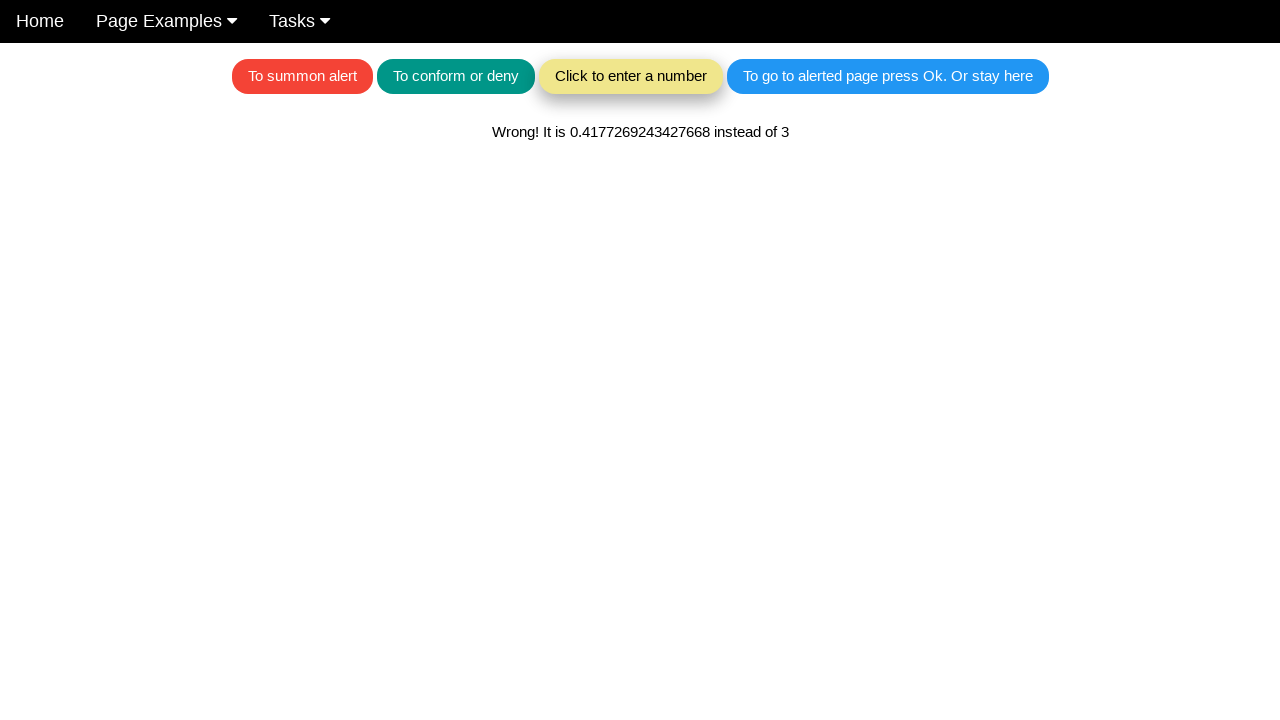

Verified result text contains the entered number '3'
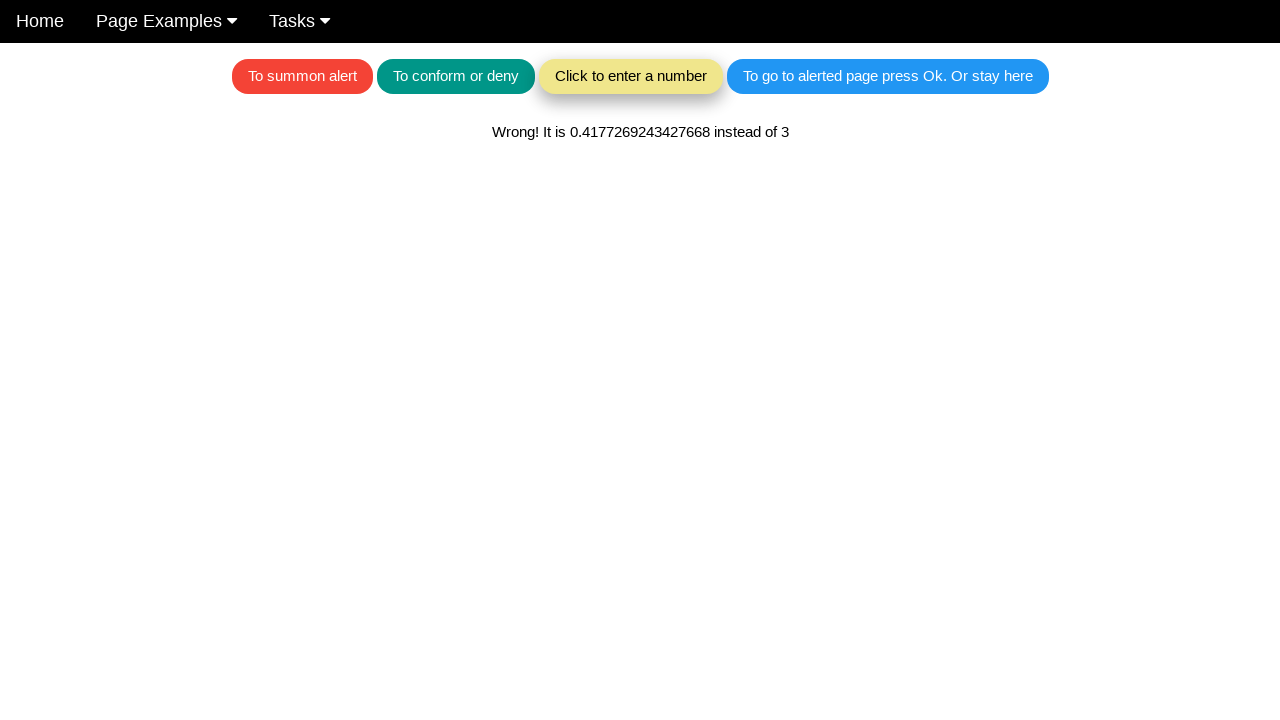

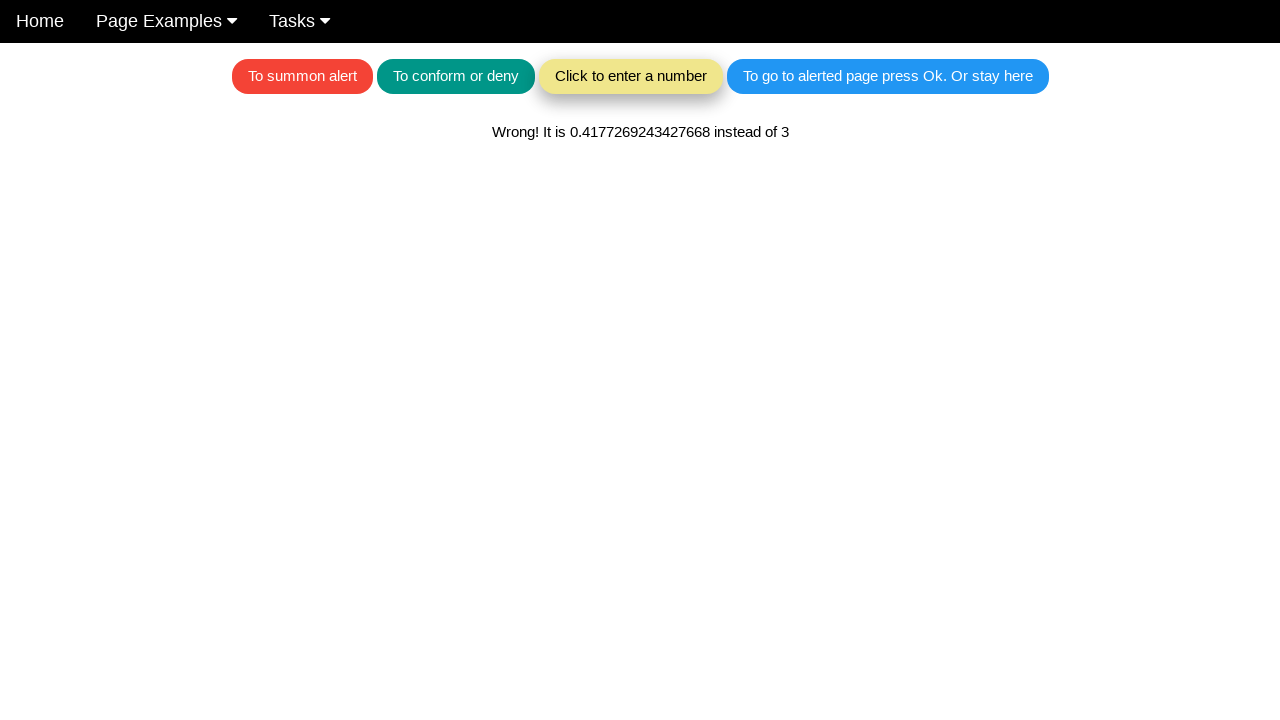